Tests the download button functionality on the DemoQA upload-download page by clicking the download button

Starting URL: https://demoqa.com/upload-download

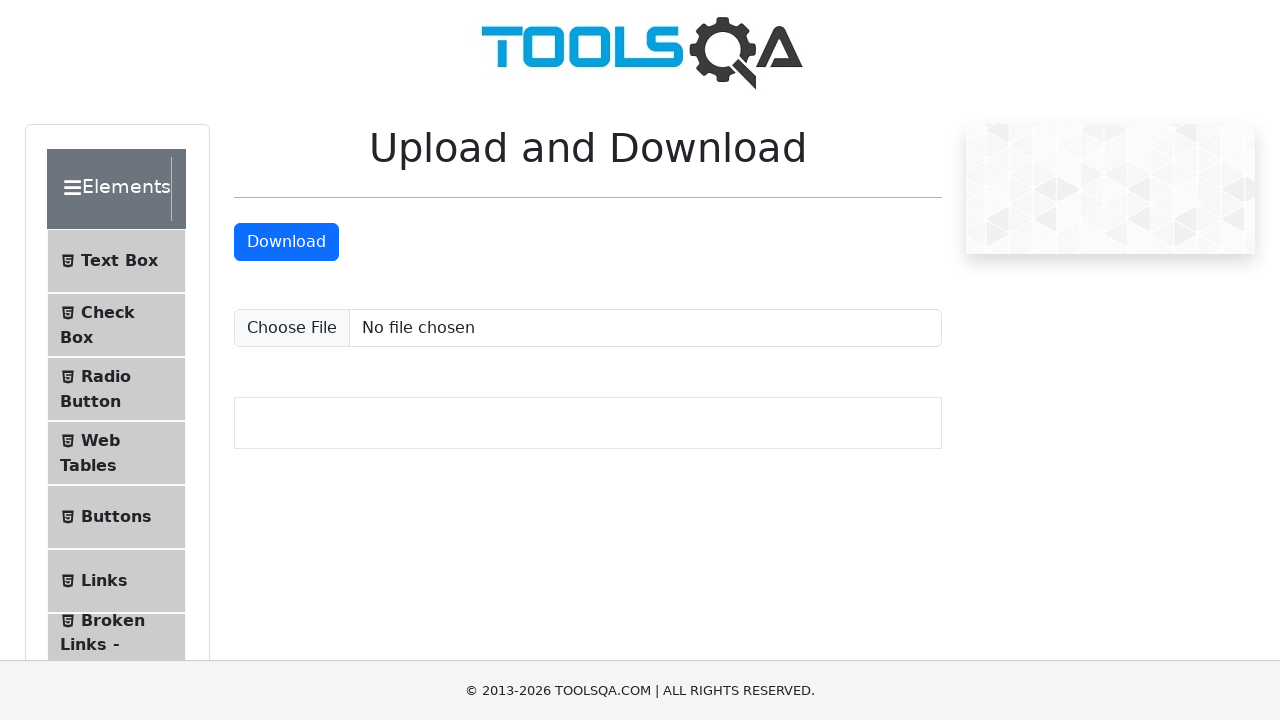

Navigated to DemoQA upload-download page
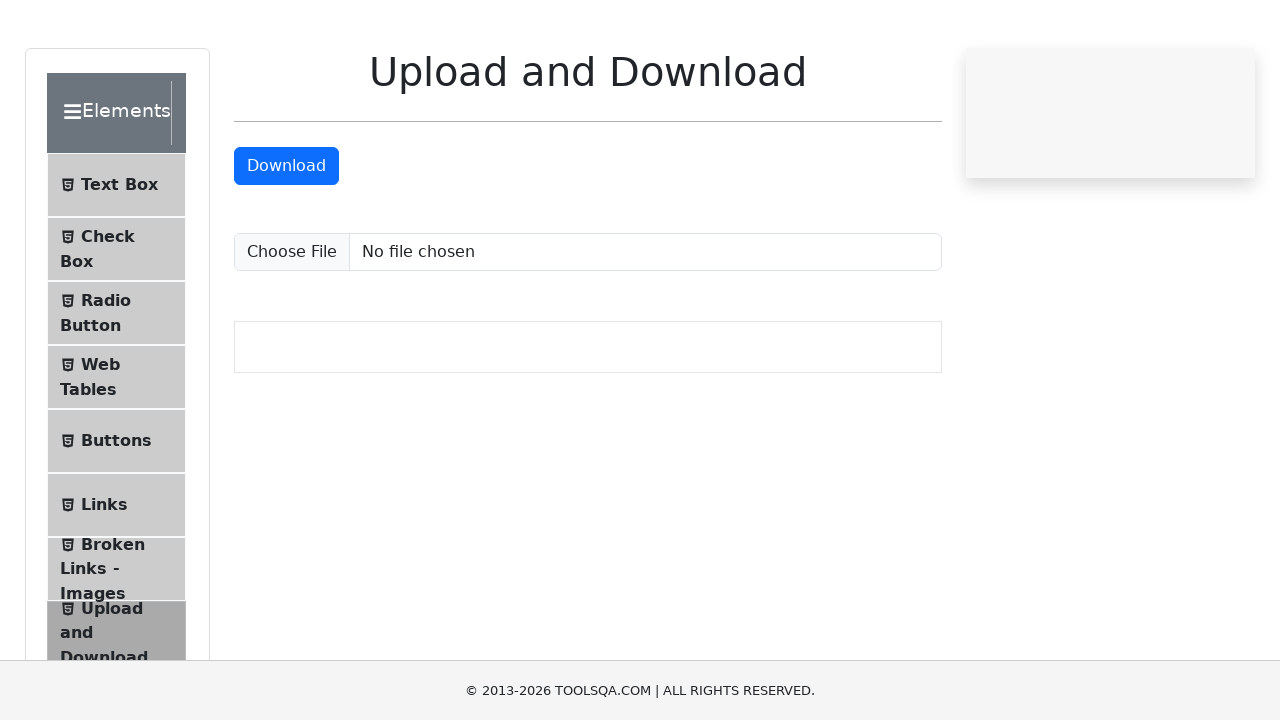

Clicked the download button at (286, 242) on #downloadButton
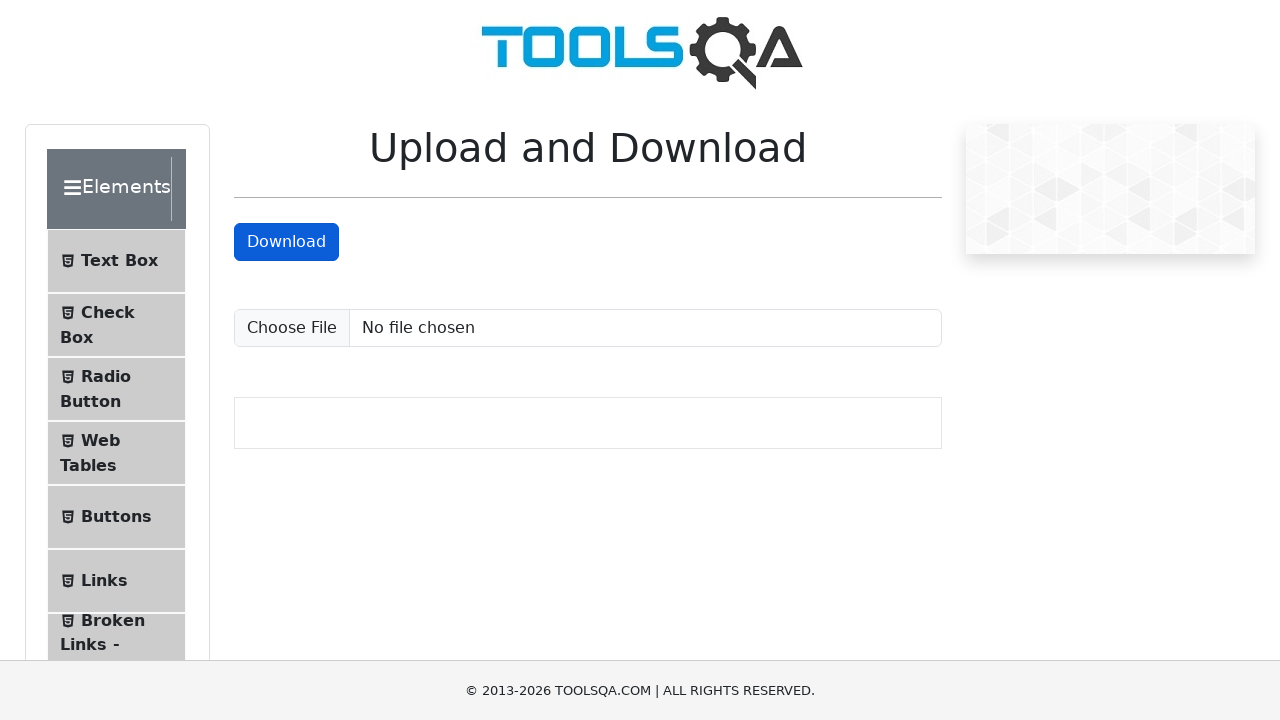

Waited 3 seconds for download to complete
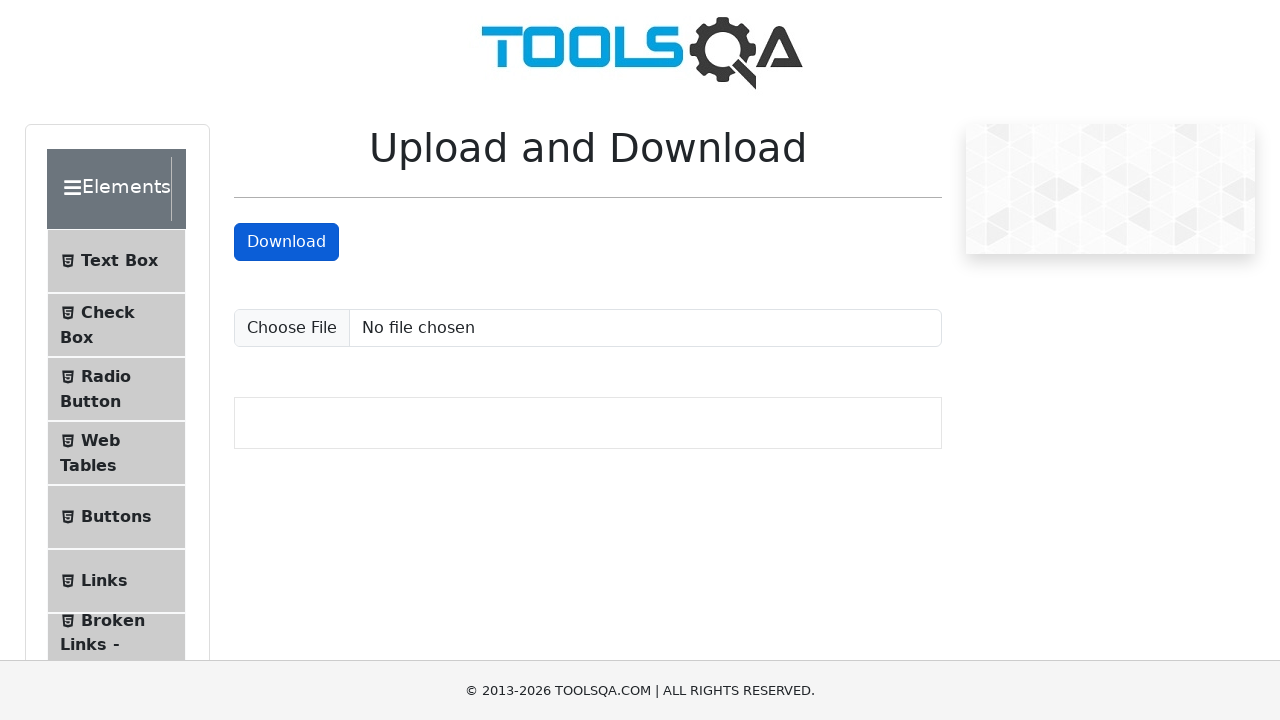

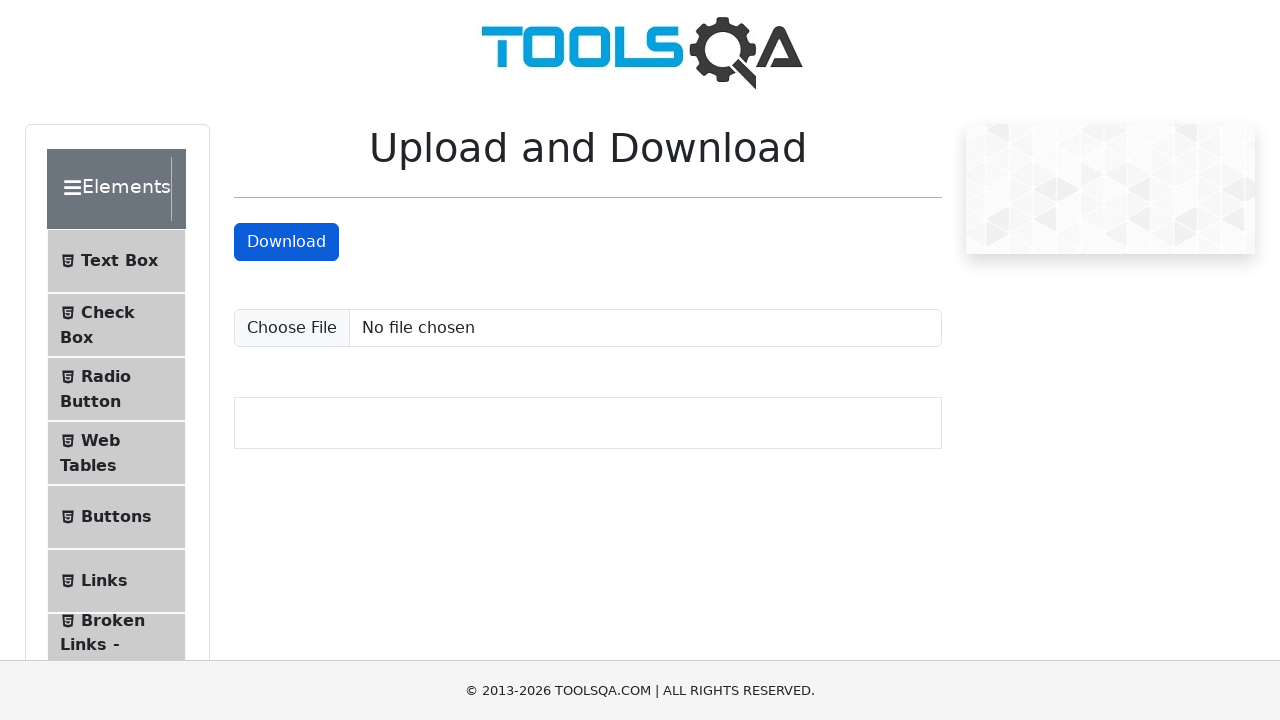